Tests alert dialog functionality by clicking action dialog button, confirming the dialog, and accepting the browser alert

Starting URL: https://www.jqueryscript.net/demo/bootstrap-alert-box/

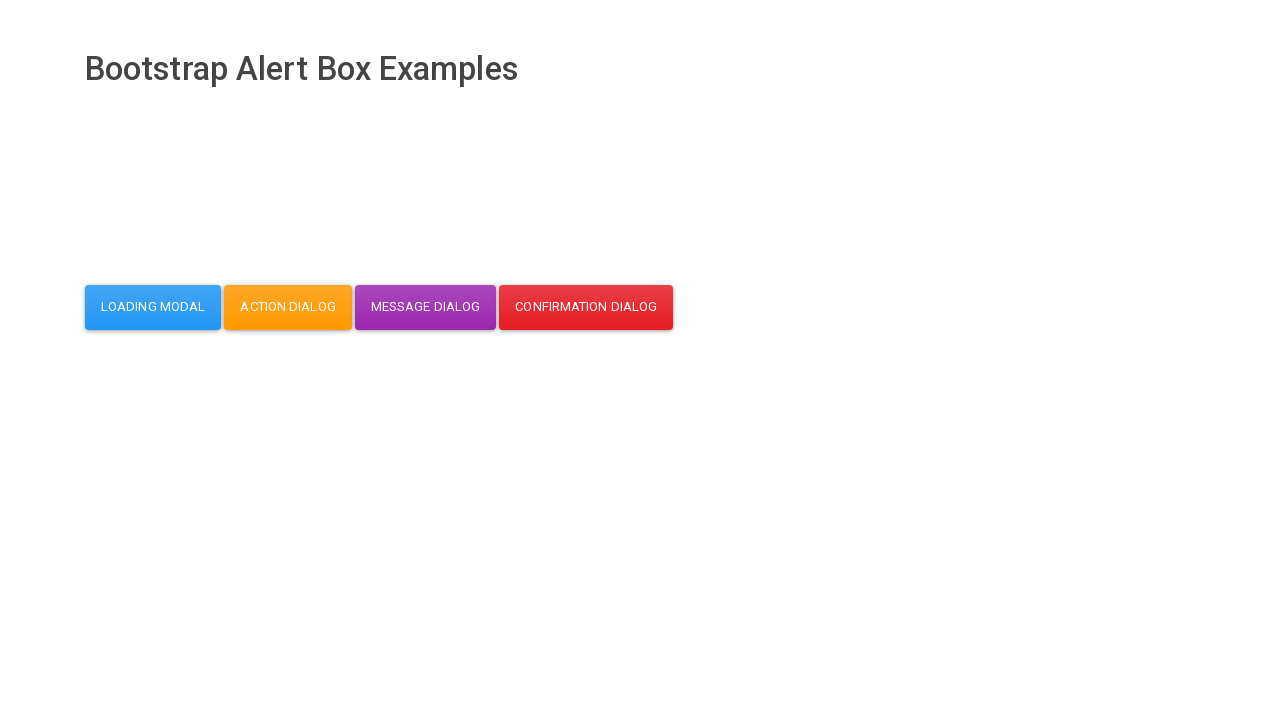

Clicked action dialog button at (288, 307) on button#action
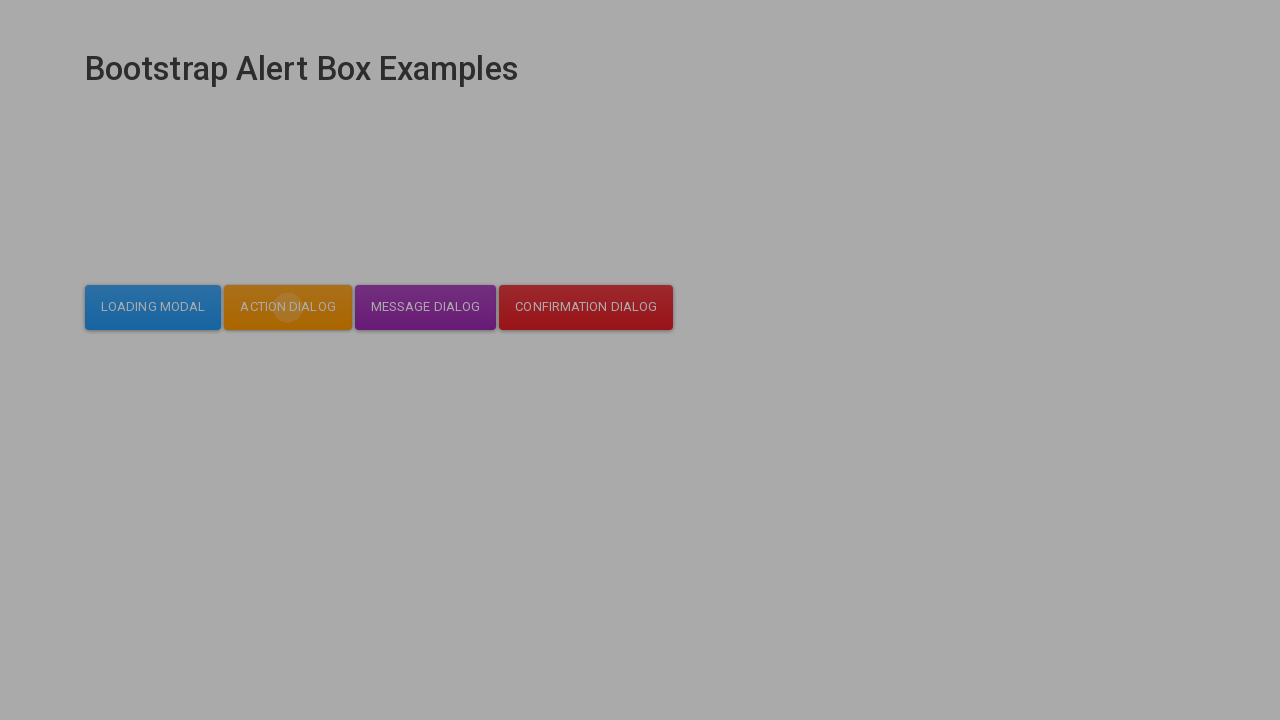

Dialog OK button became visible
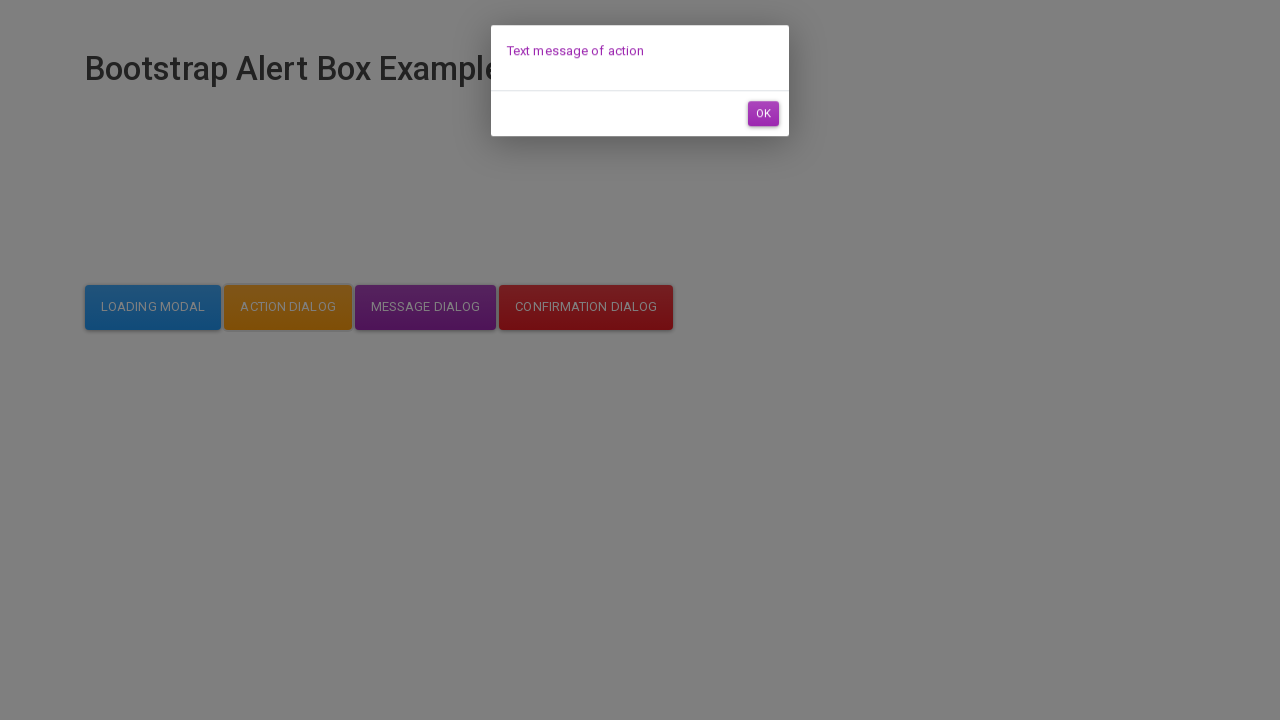

Clicked OK button in dialog at (763, 117) on button#dialog-mycodemyway-action
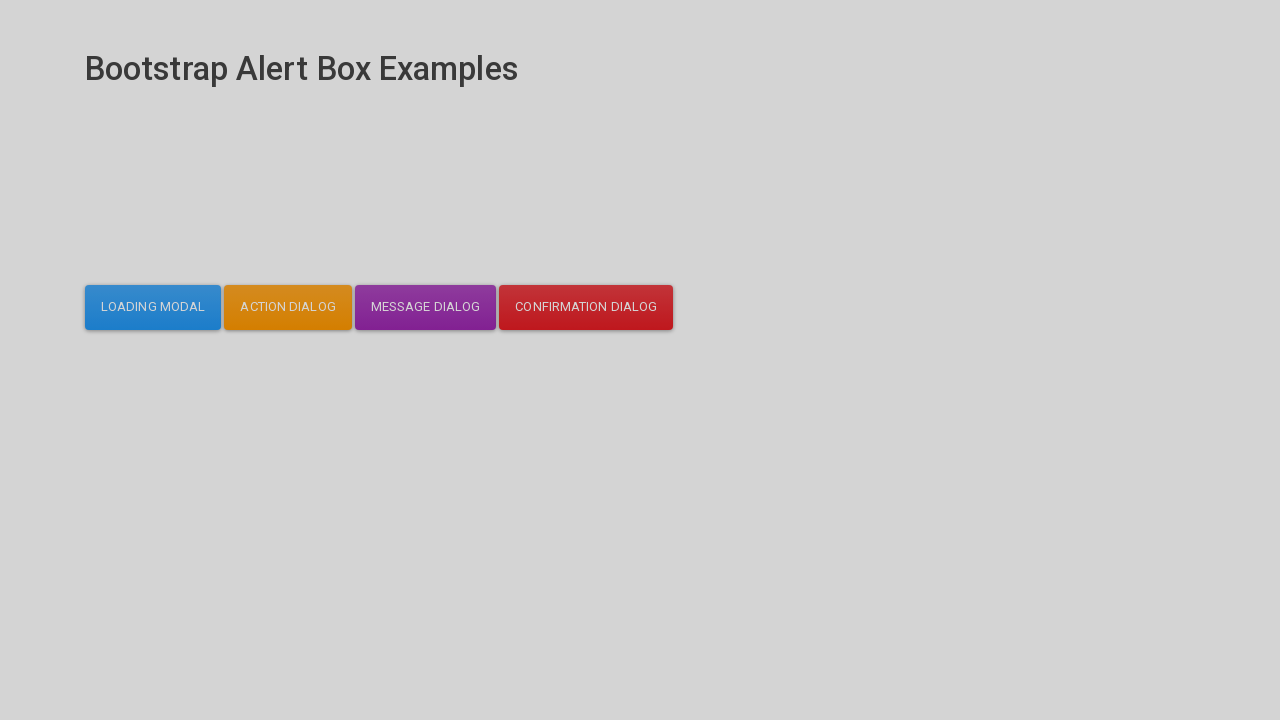

Set up dialog handler to accept browser alerts
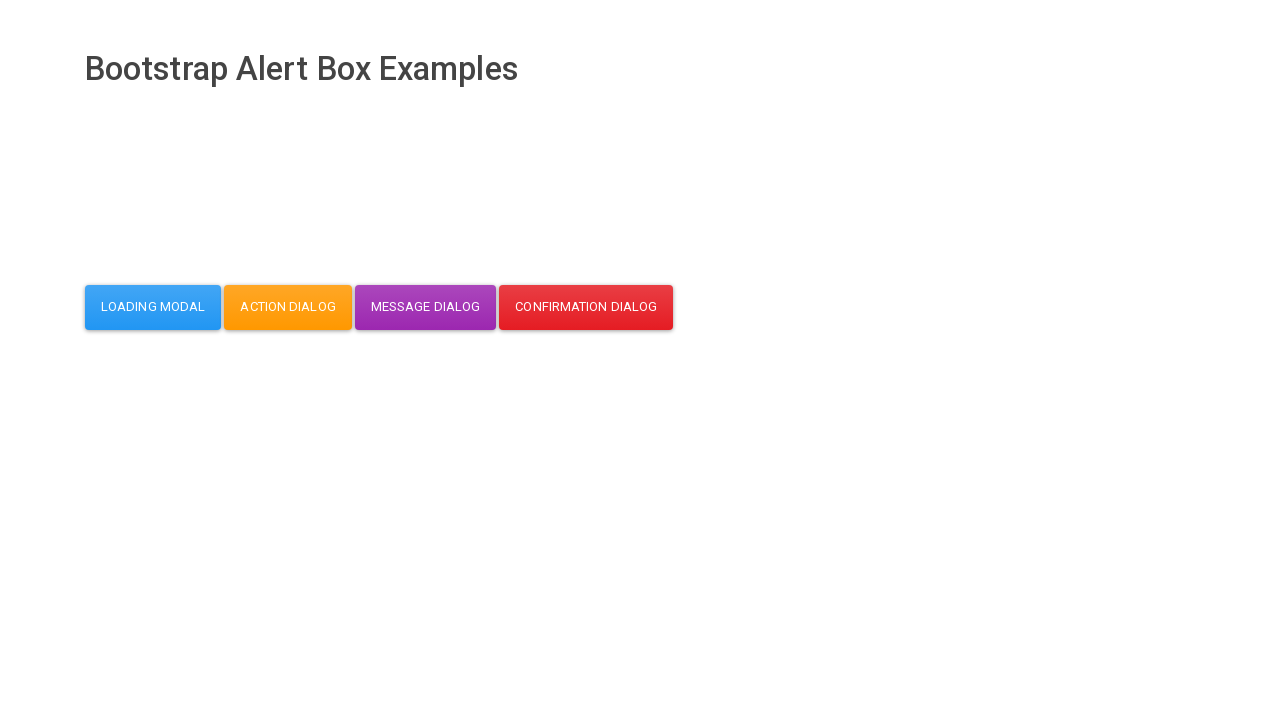

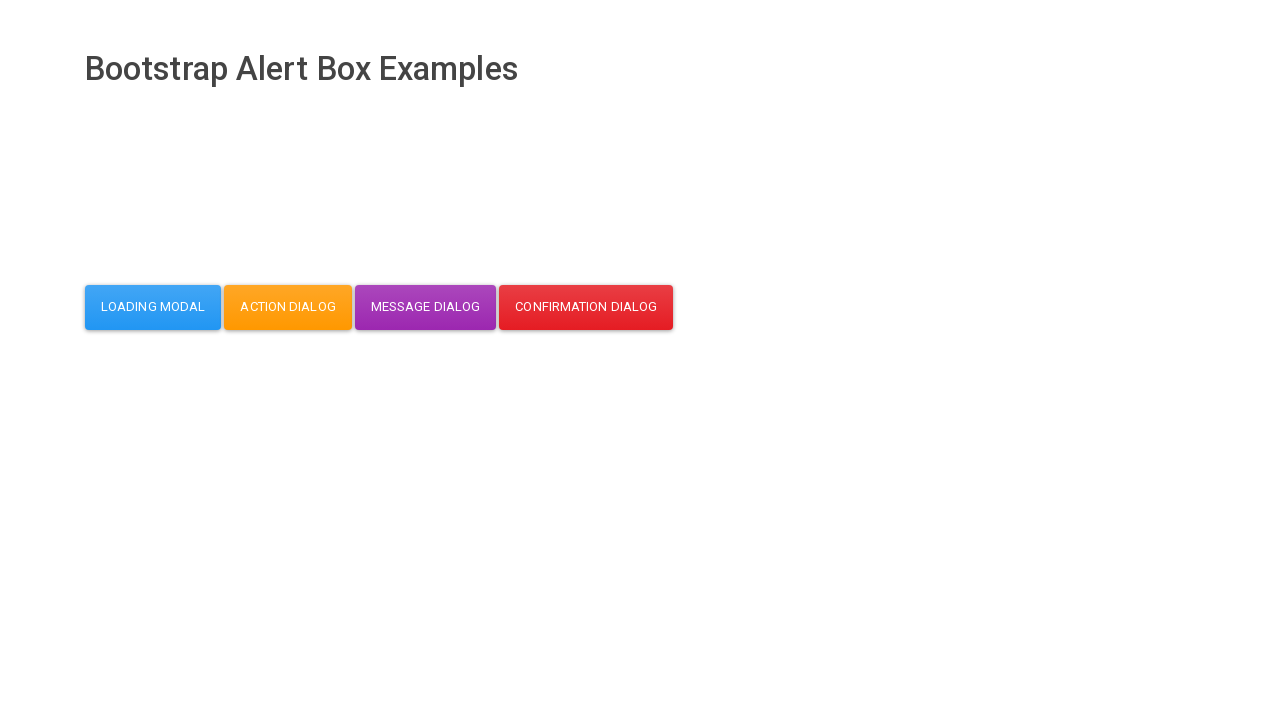